Tests an explicit wait scenario where the user waits for a price to change to 100, clicks a book button, calculates a value based on displayed input, fills in the calculated result, and submits the form

Starting URL: https://suninjuly.github.io/explicit_wait2.html

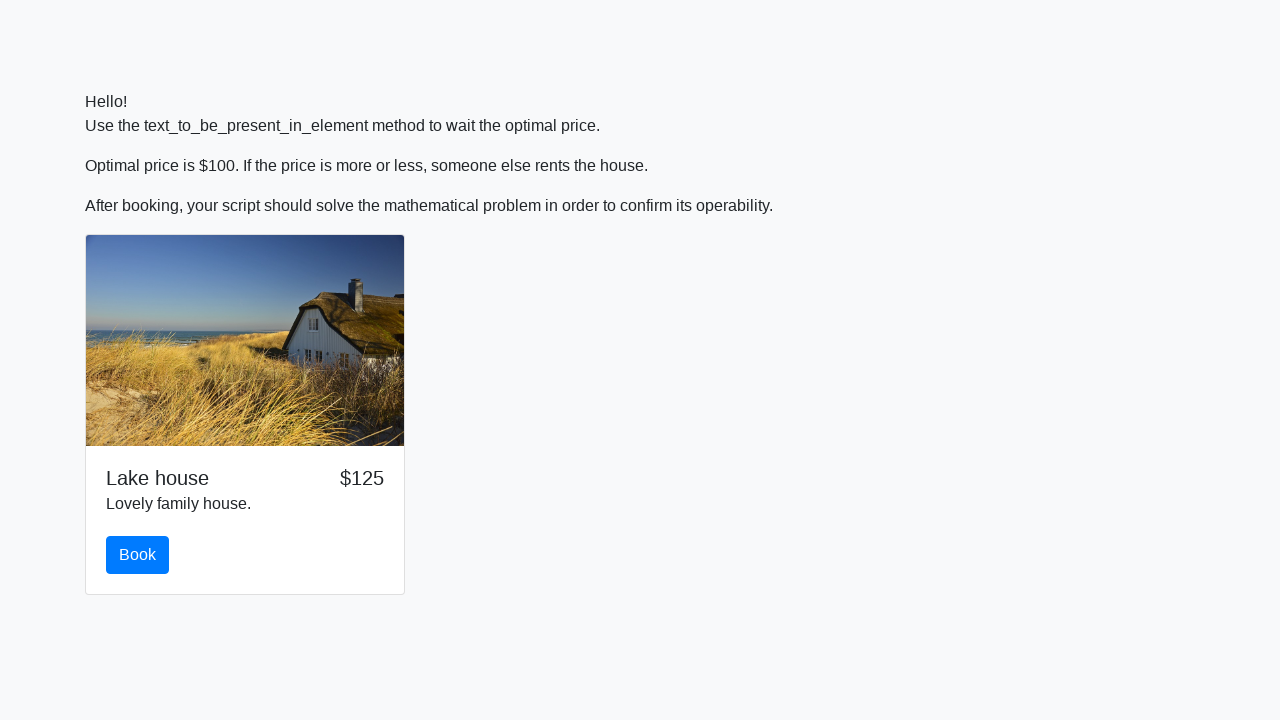

Waited for price to change to 100
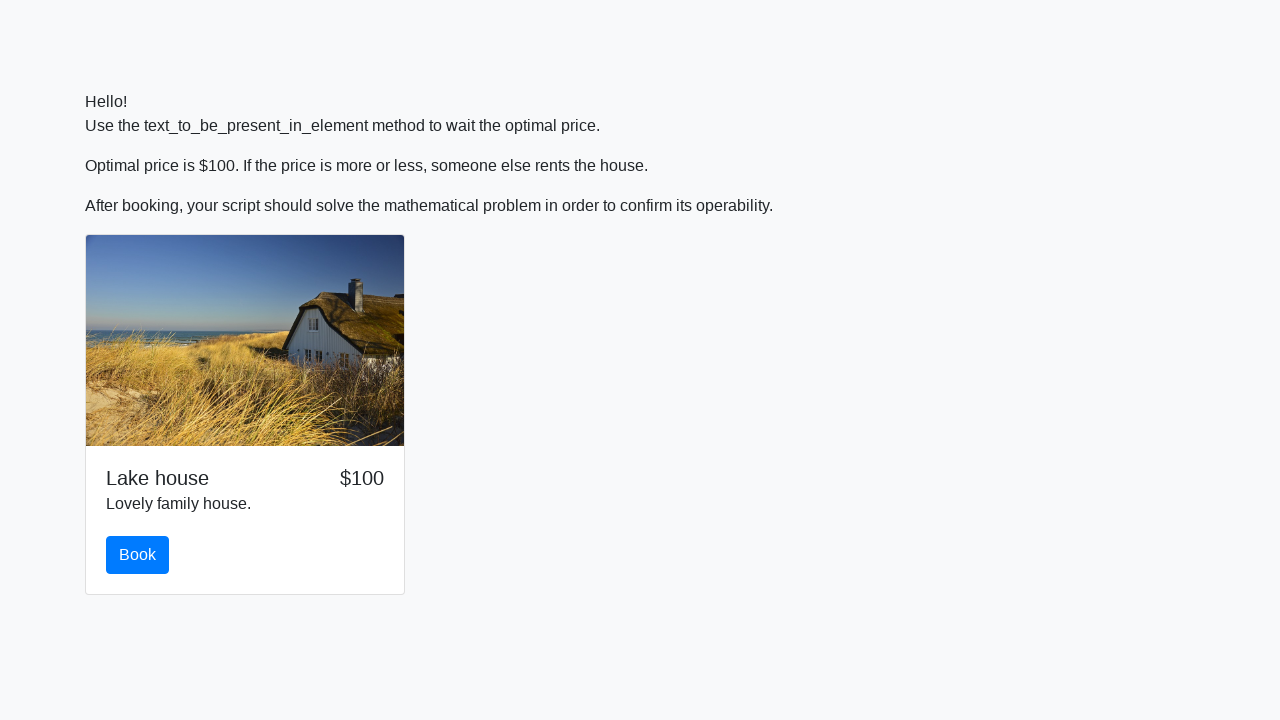

Clicked book button at (138, 555) on #book
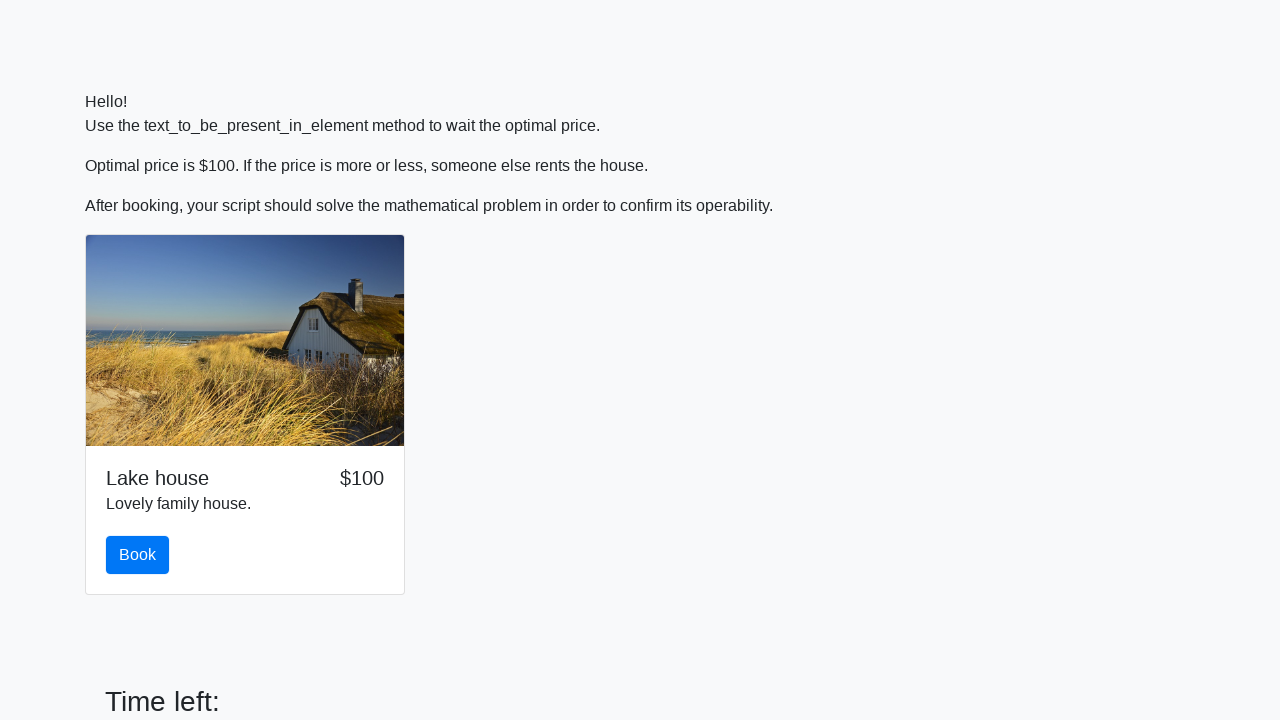

Retrieved input value: 497
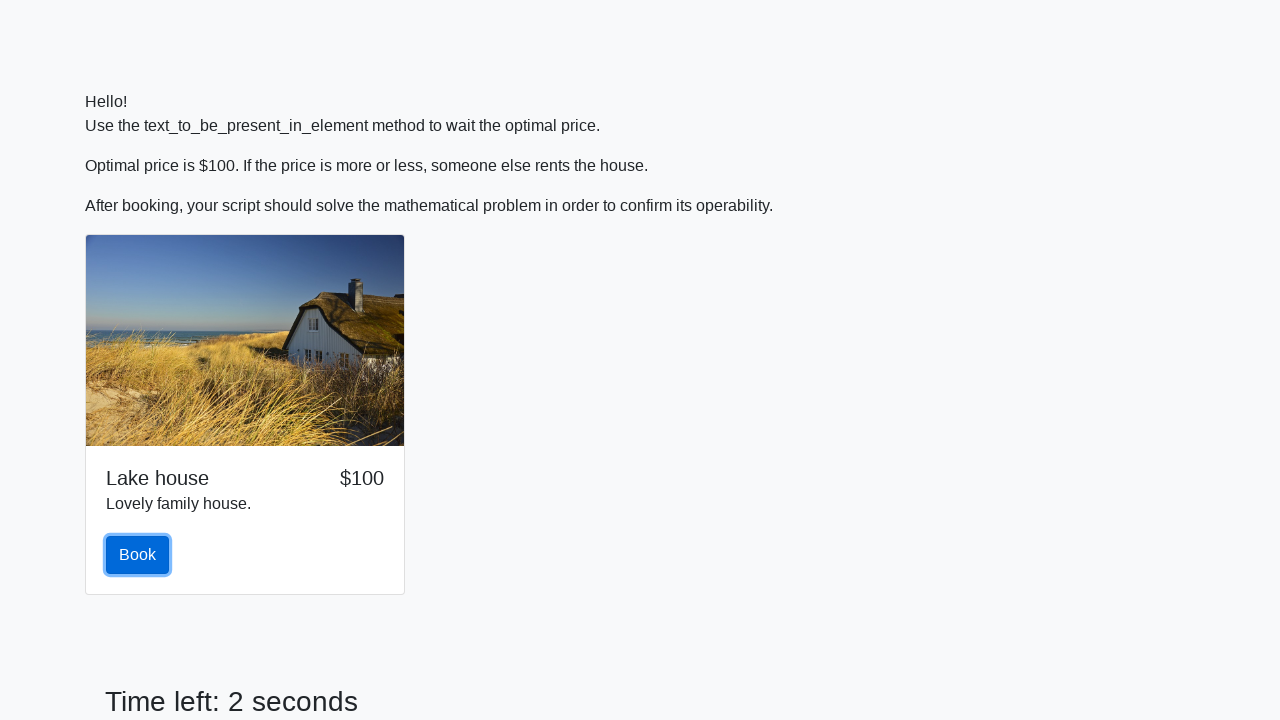

Calculated result: 1.9535711184295308
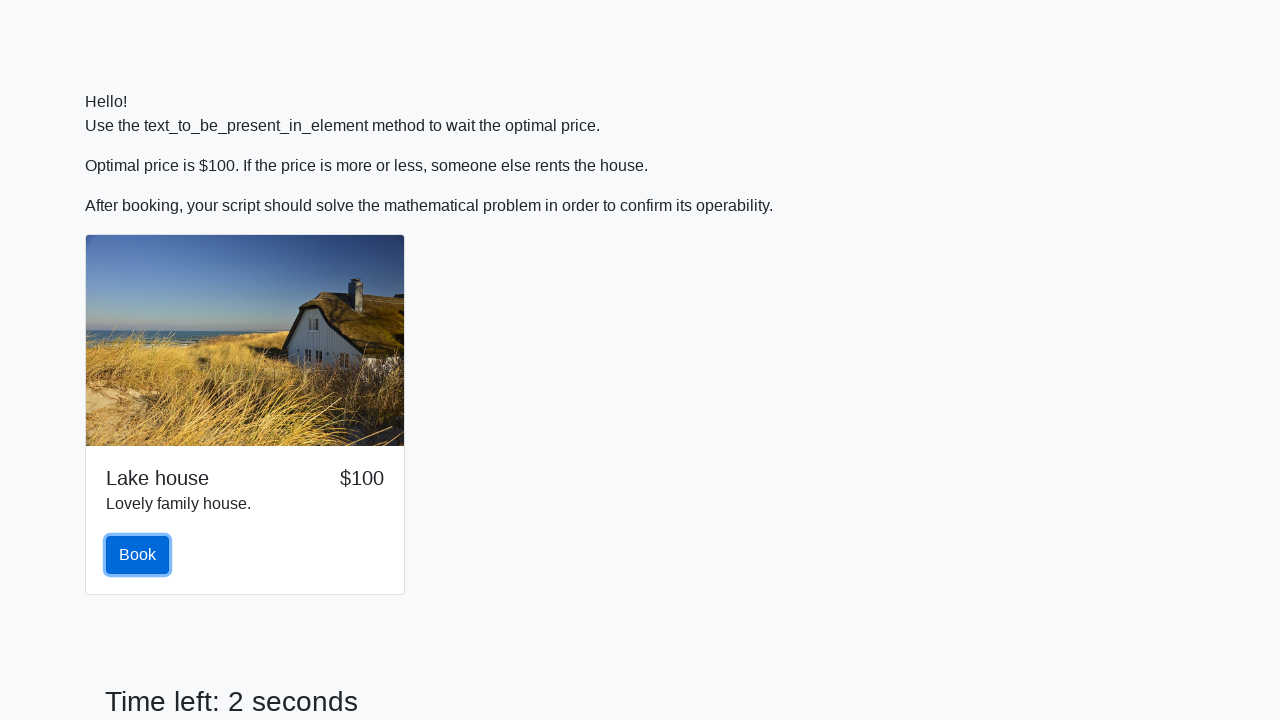

Filled form field with calculated value on input[type='text']
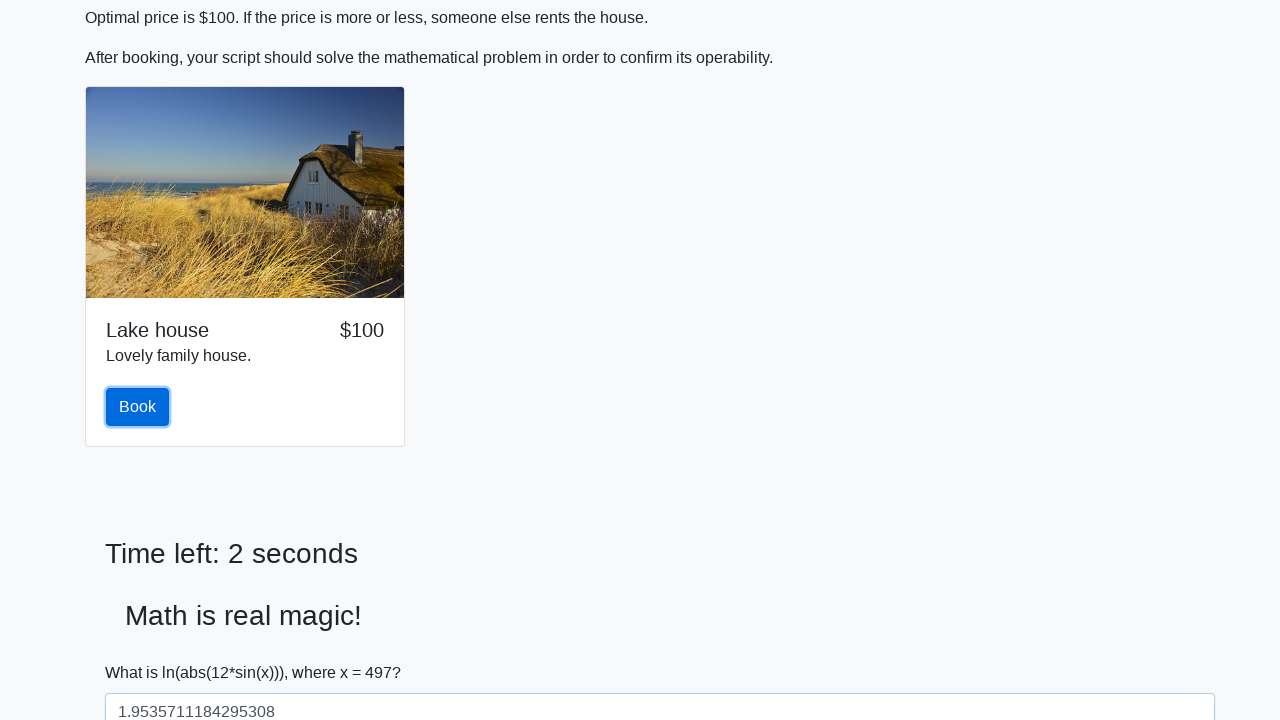

Clicked submit button to submit form at (143, 651) on [type='submit']
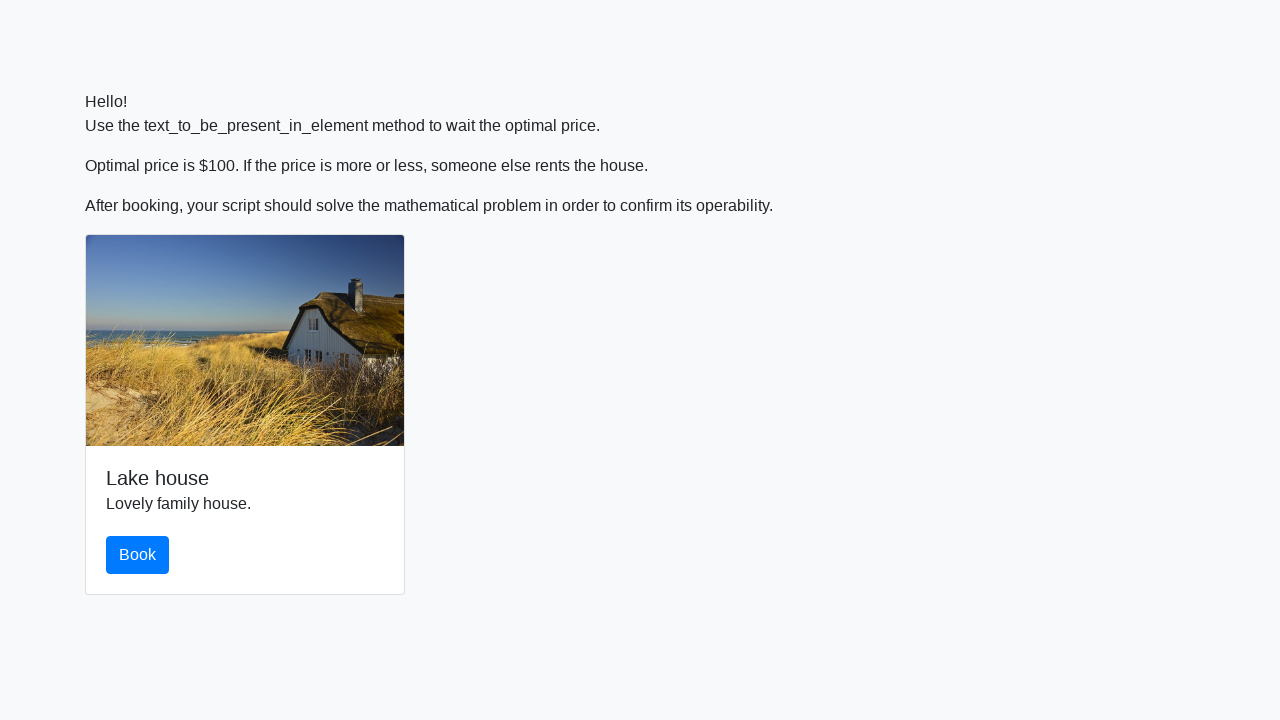

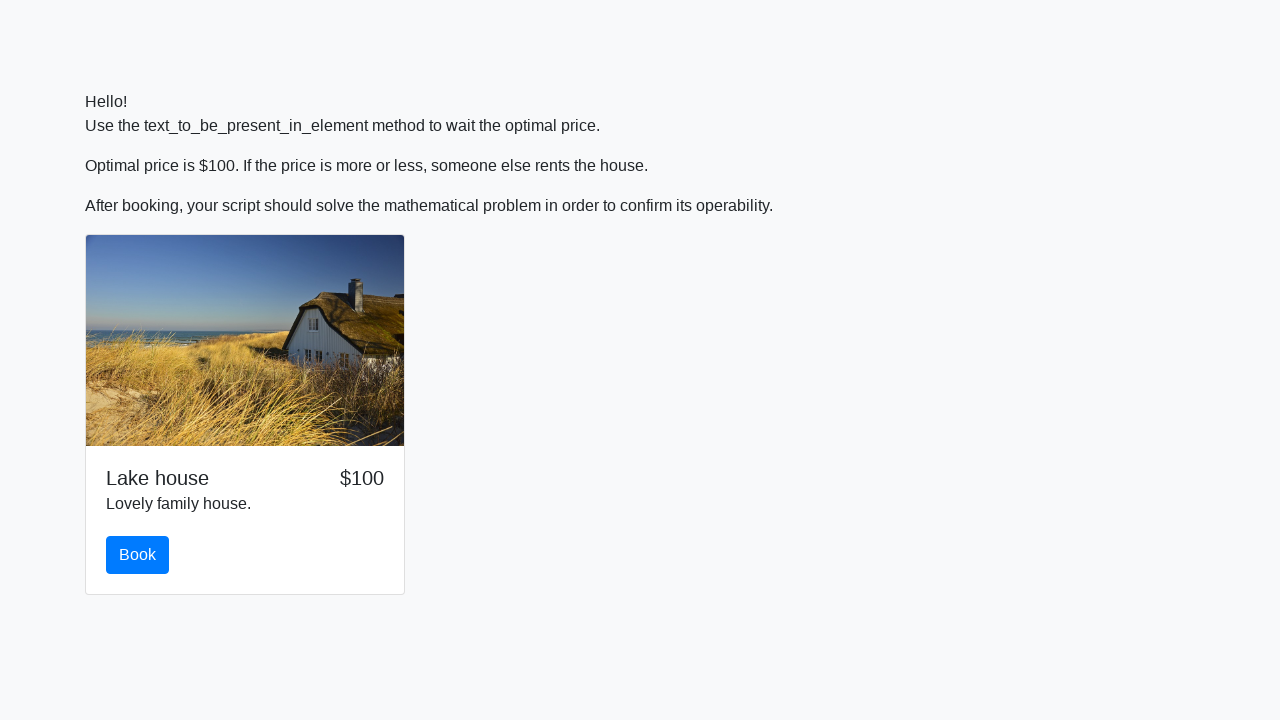